Tests radio button functionality by clicking the 'male-single' radio button and verifying the output displays 'Male'

Starting URL: https://yekoshy.github.io/RadioBtn-n-Checkbox/

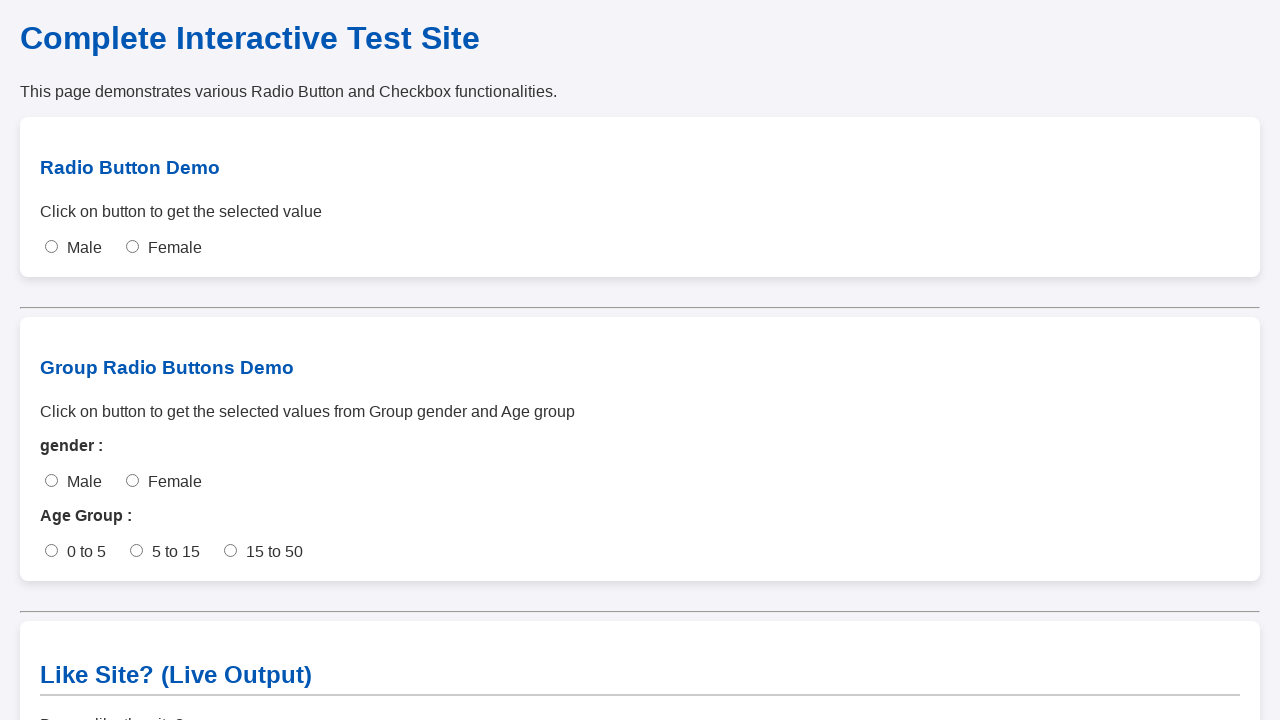

Clicked the 'male-single' radio button at (52, 247) on #male-single
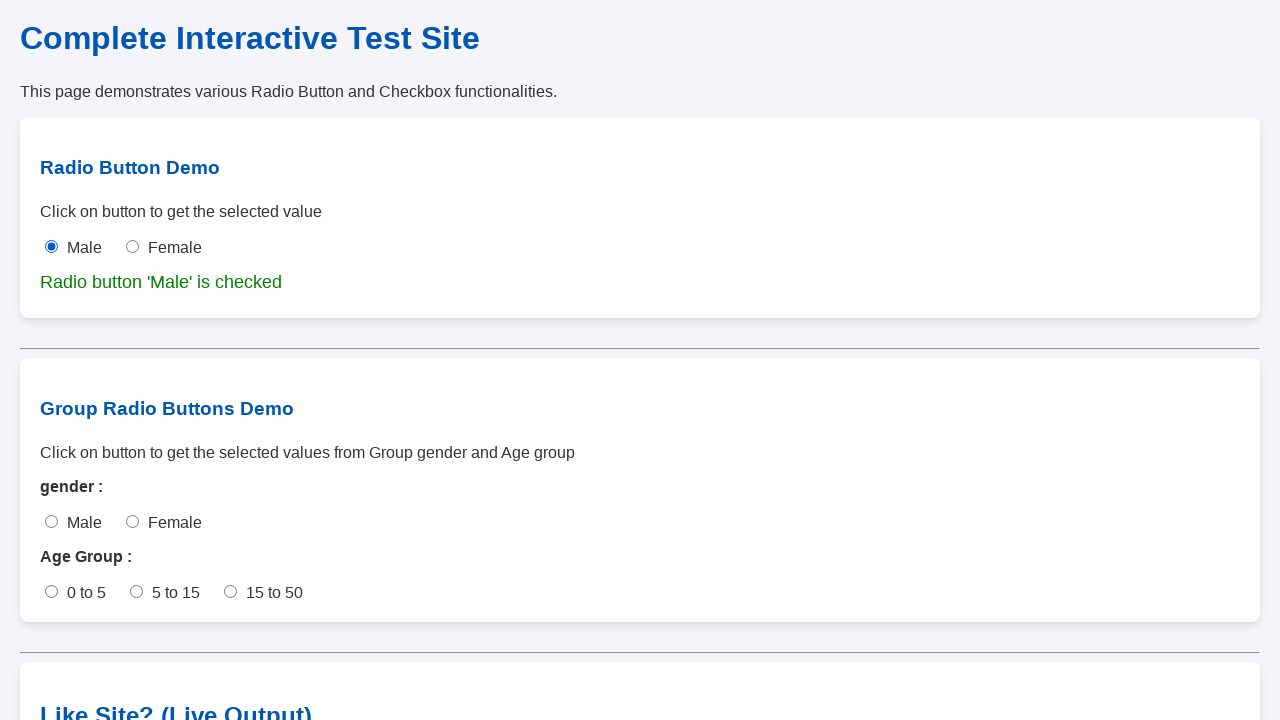

Waited 100ms for UI to update
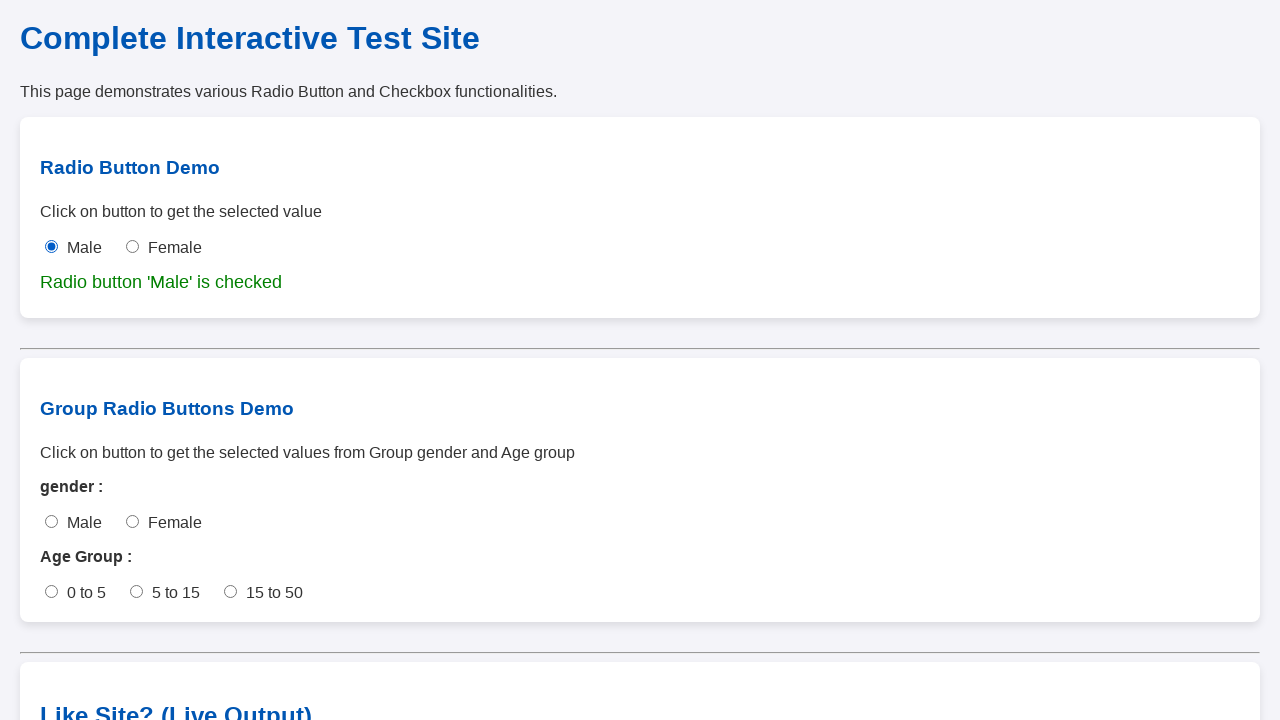

Output element is visible and ready
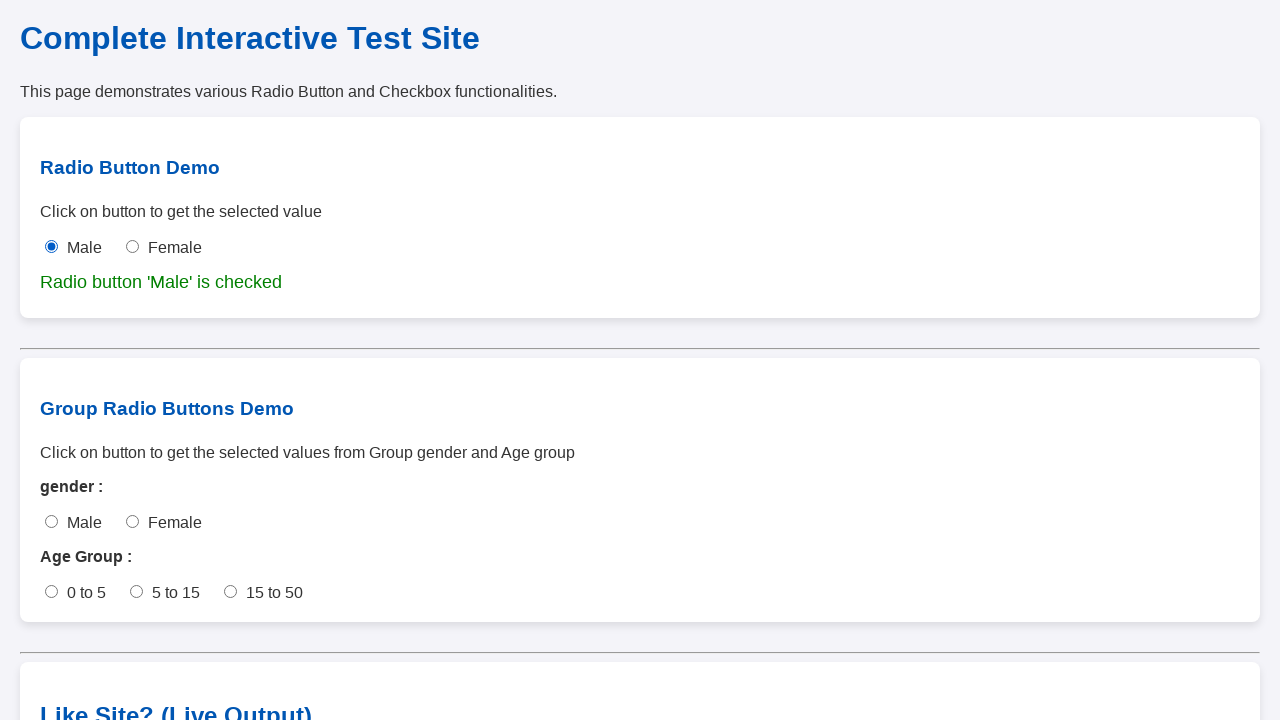

Verified that output contains 'Male'
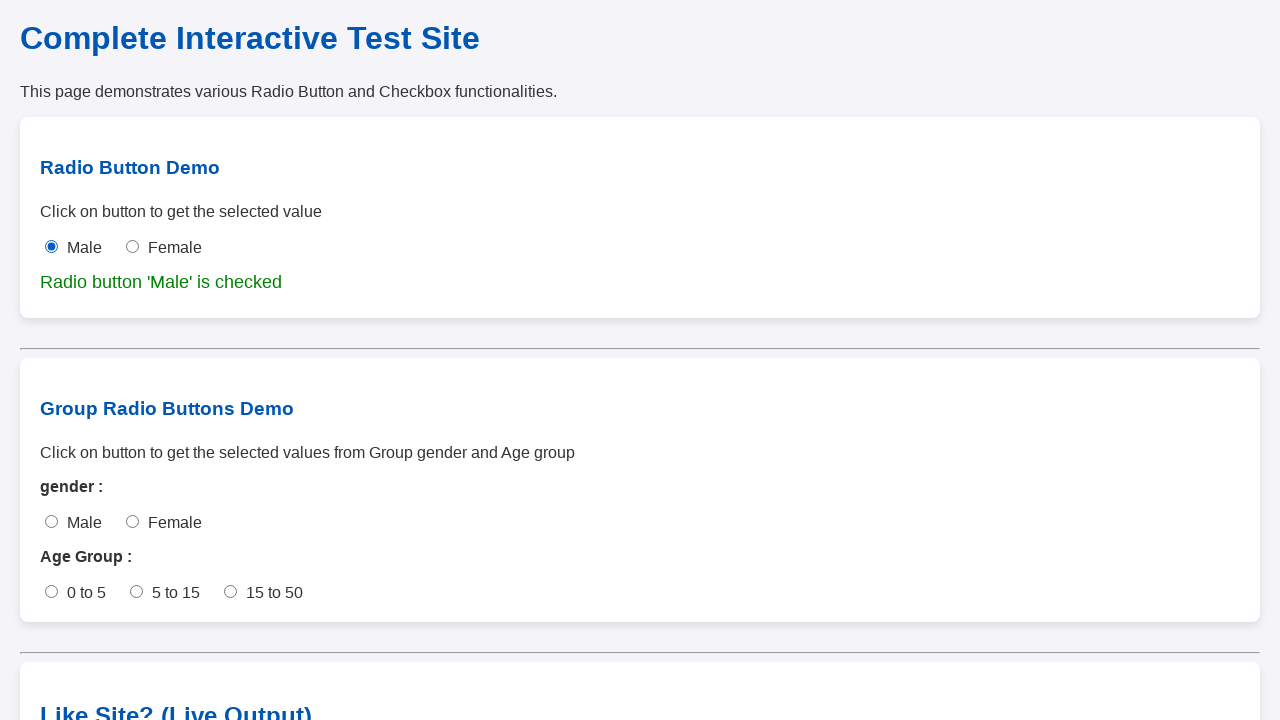

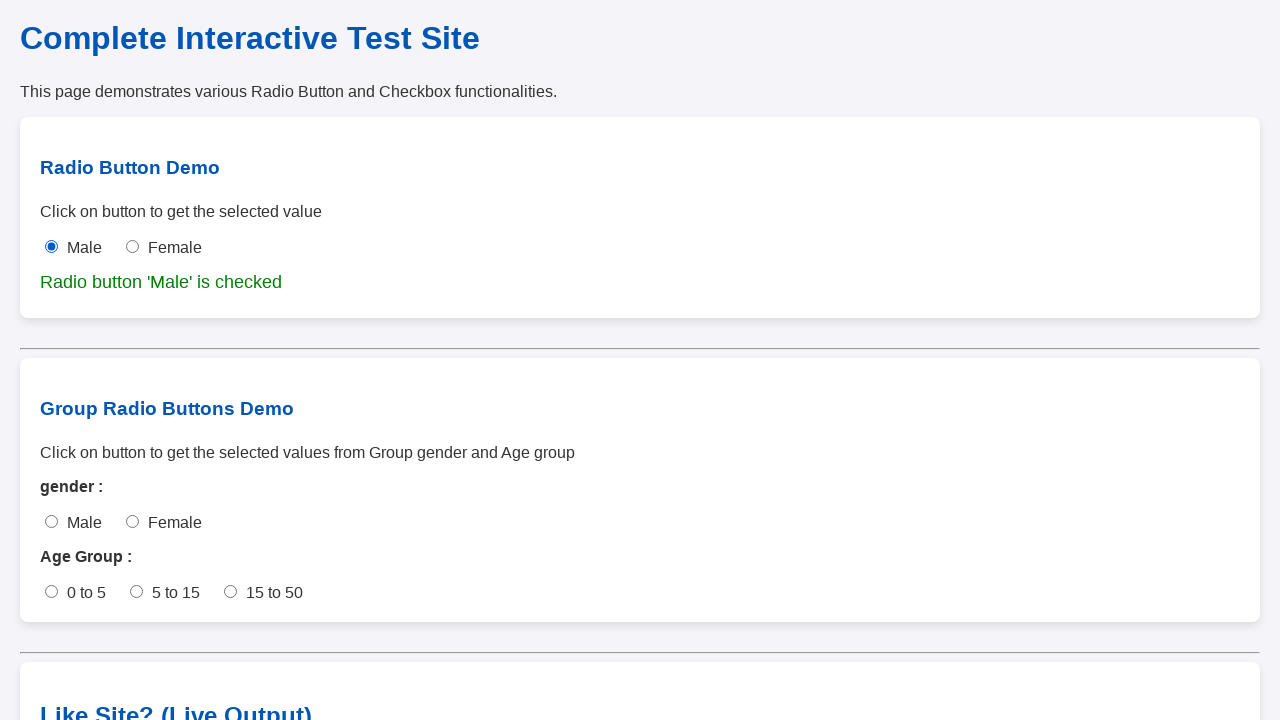